Tests the search/filter functionality on the offers page by entering "Rice" in the search field and verifying that filtered results contain the search term

Starting URL: https://rahulshettyacademy.com/seleniumPractise/#/offers

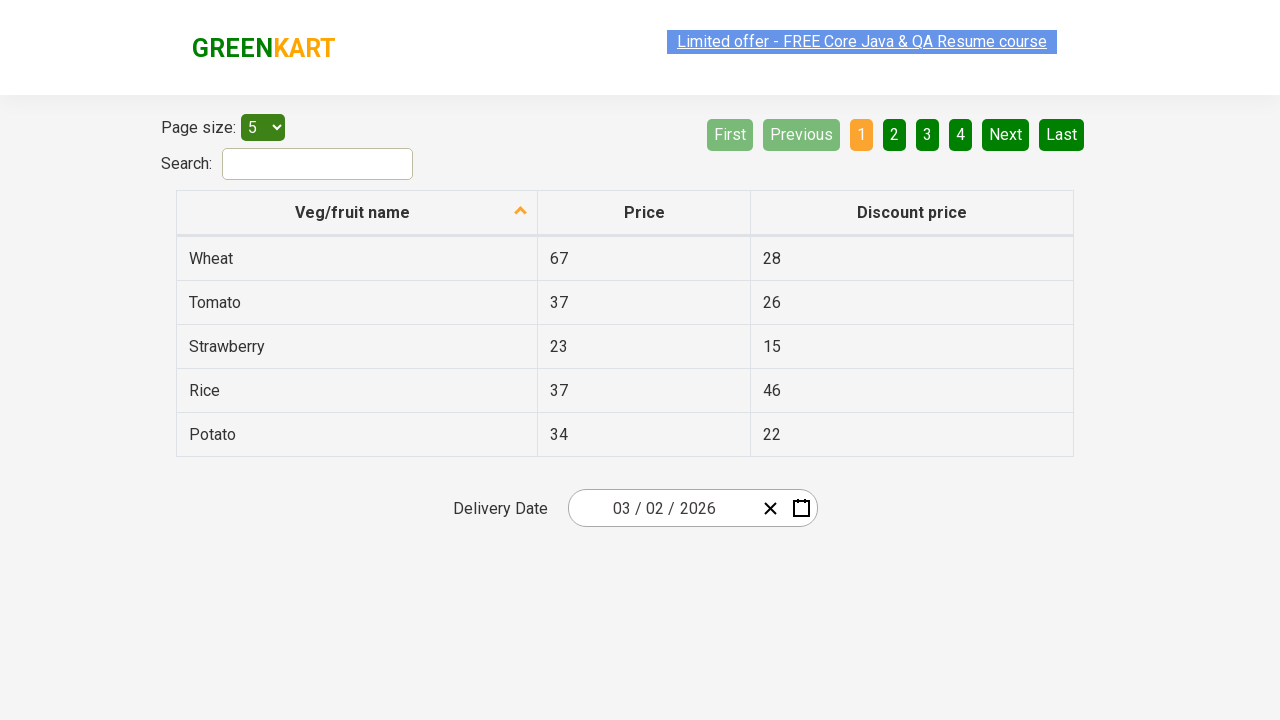

Filled search field with 'Rice' on #search-field
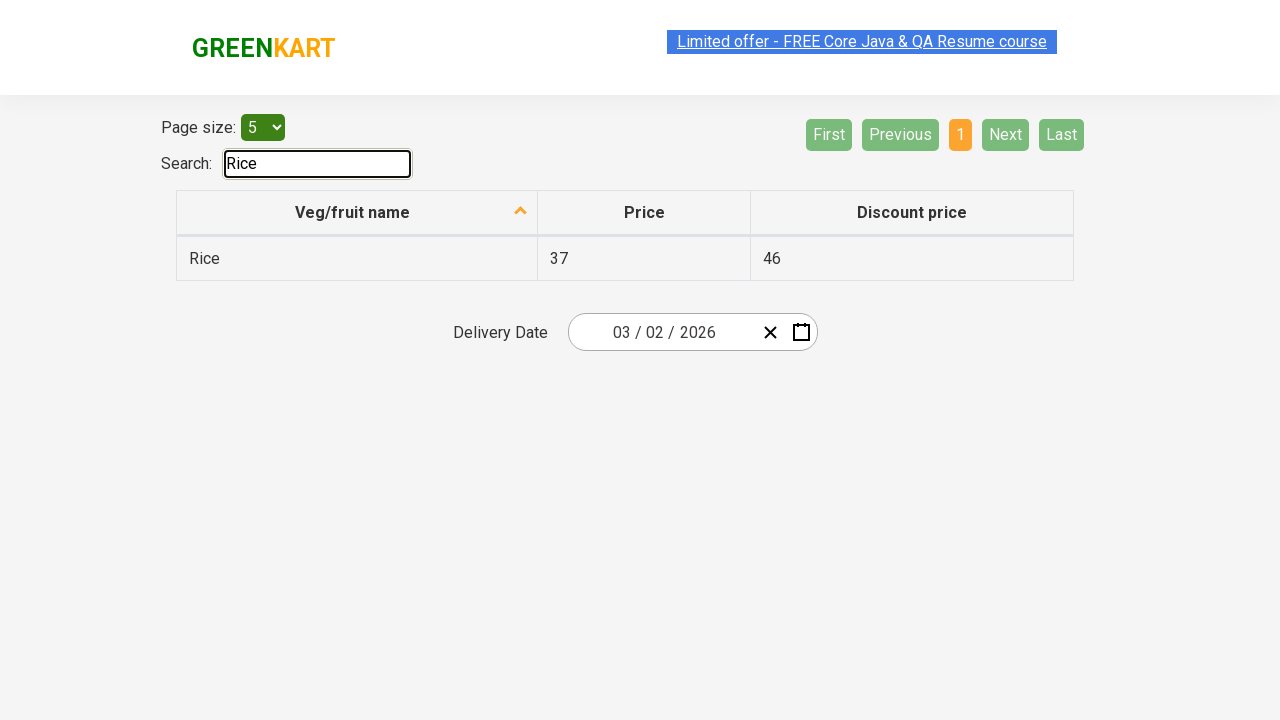

Filtered results appeared after searching for 'Rice'
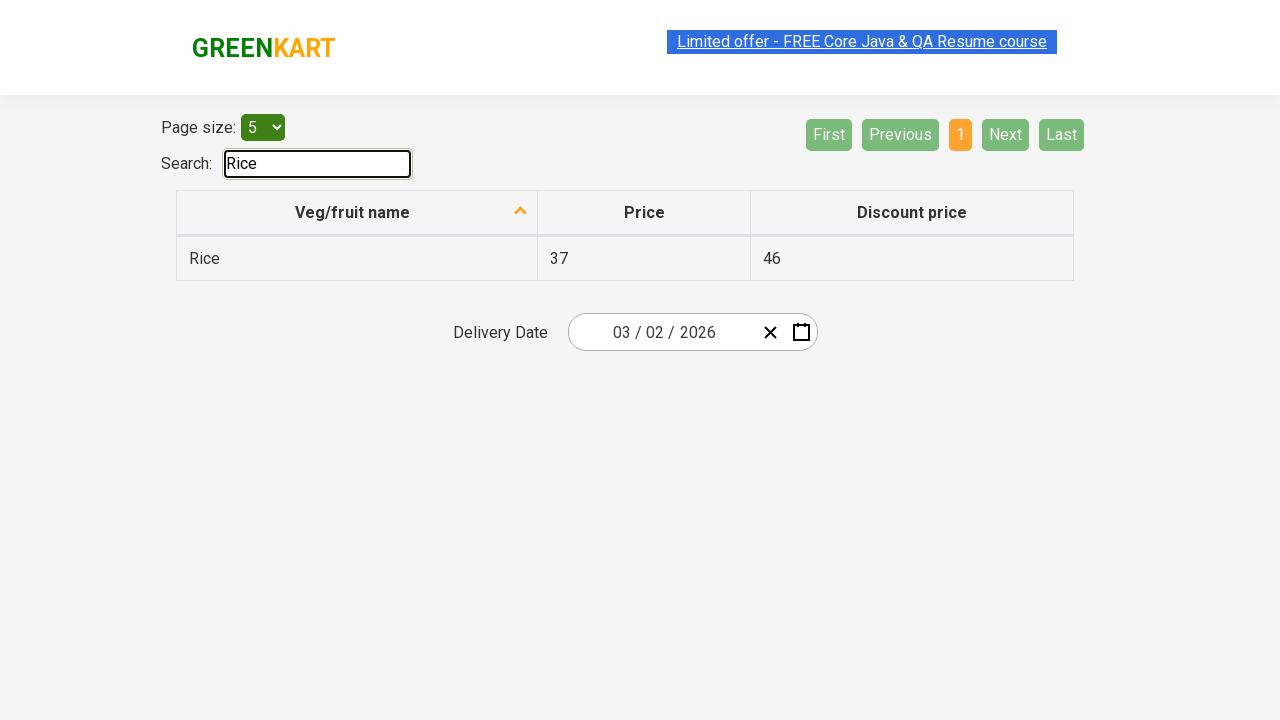

Located all filtered result items
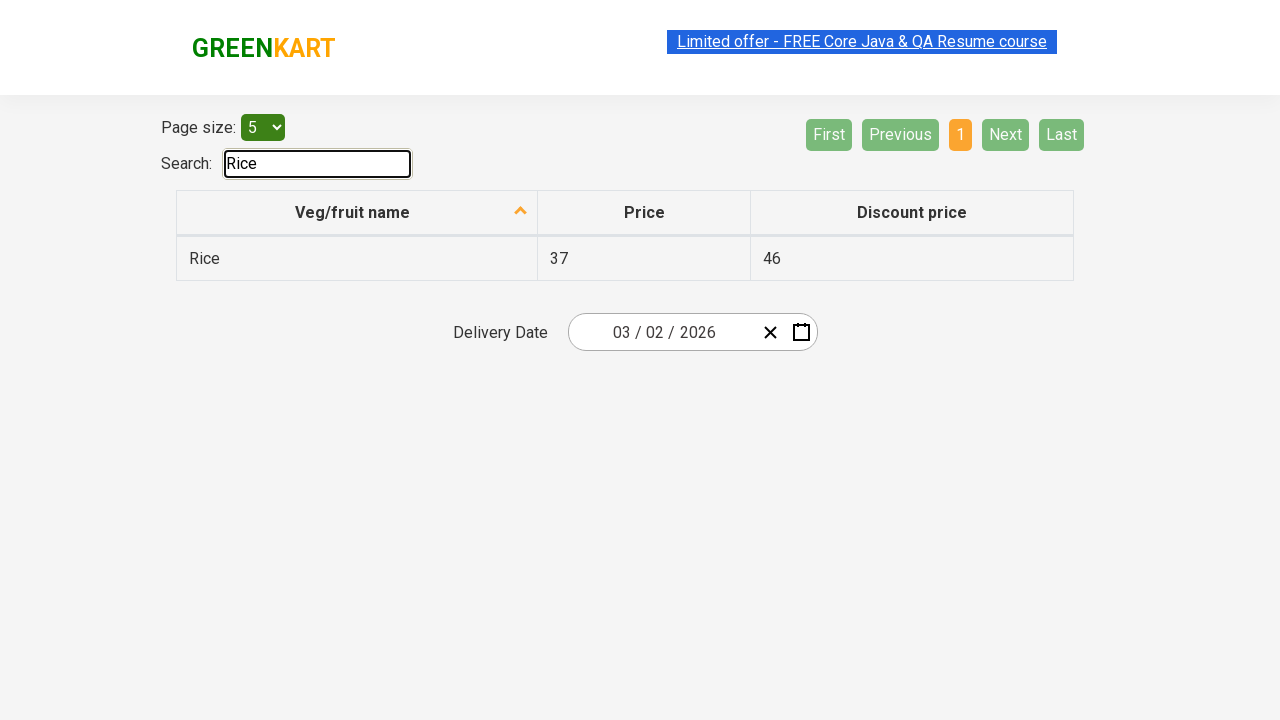

Verified that filtered results contain items (assertion passed)
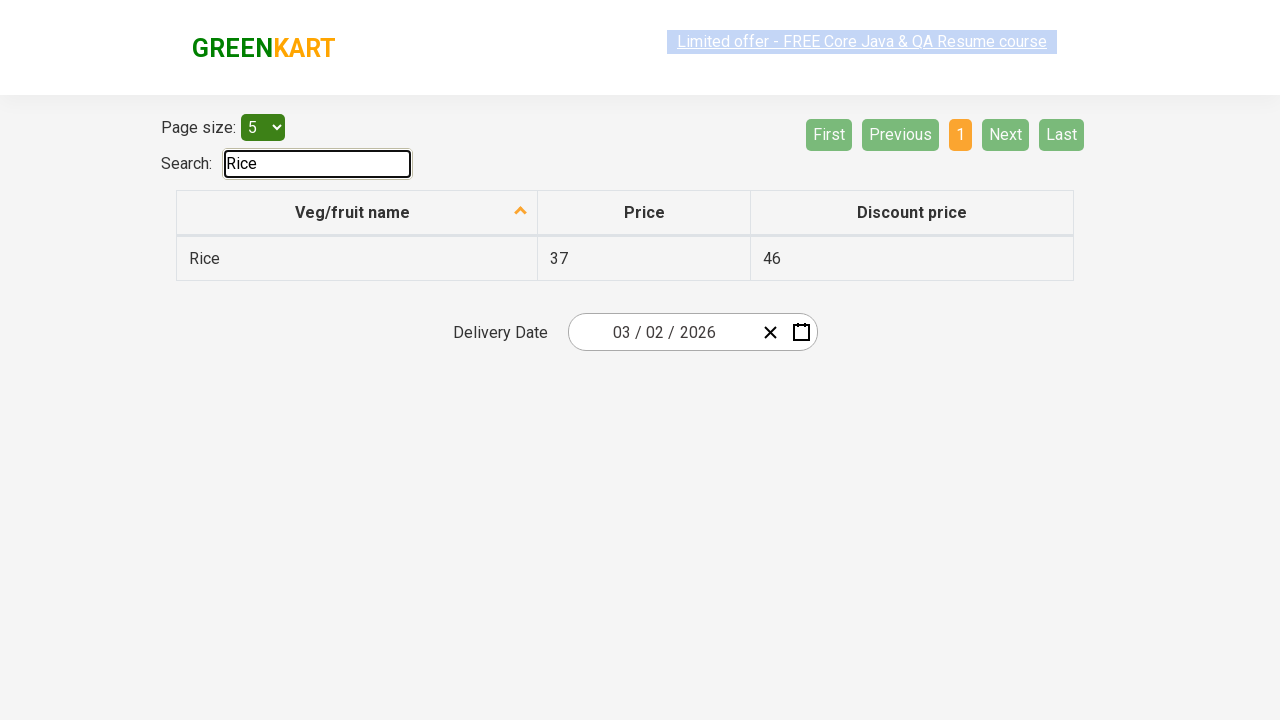

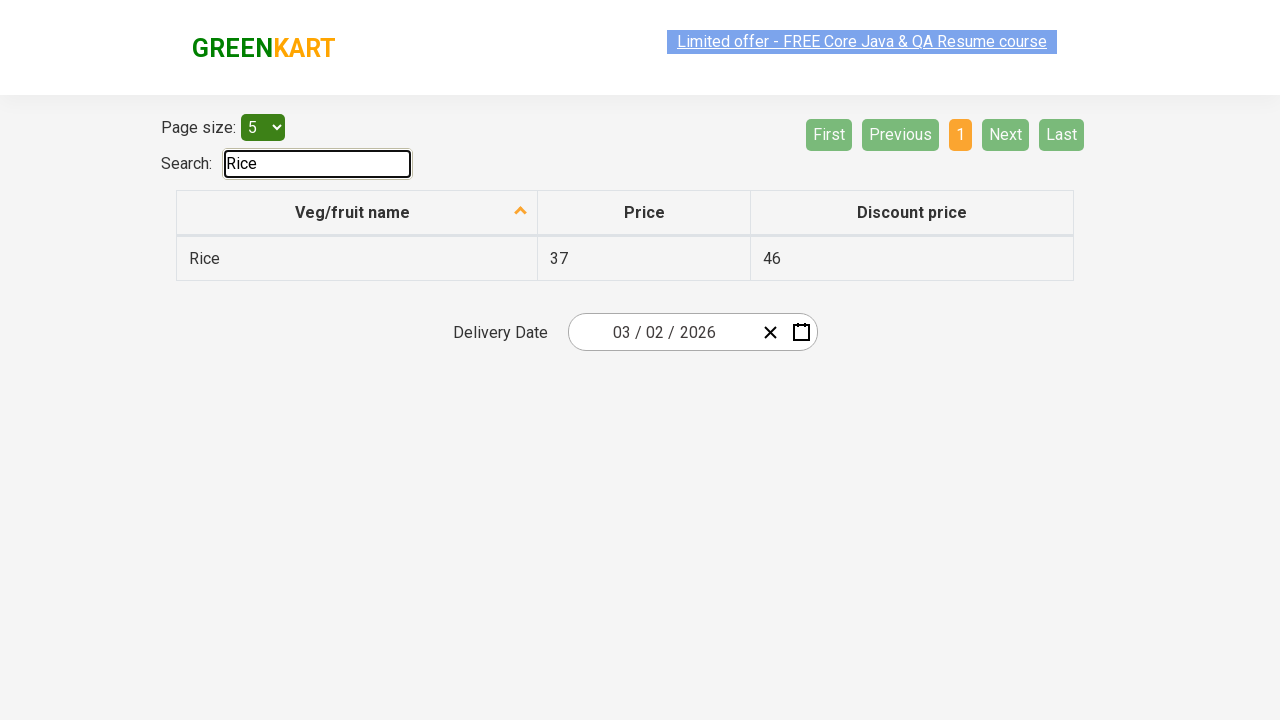